Tests key press functionality by clicking on an input field and pressing a key

Starting URL: http://the-internet.herokuapp.com/key_presses

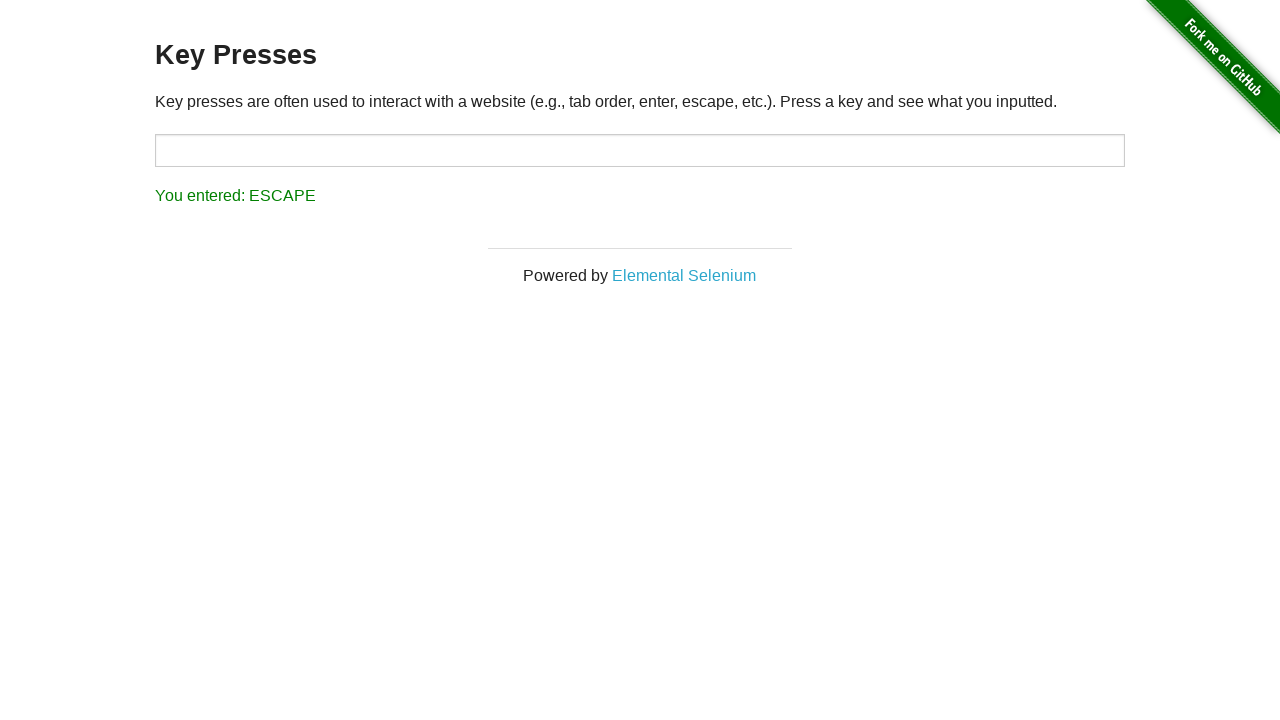

Clicked on the target input field at (640, 150) on #target
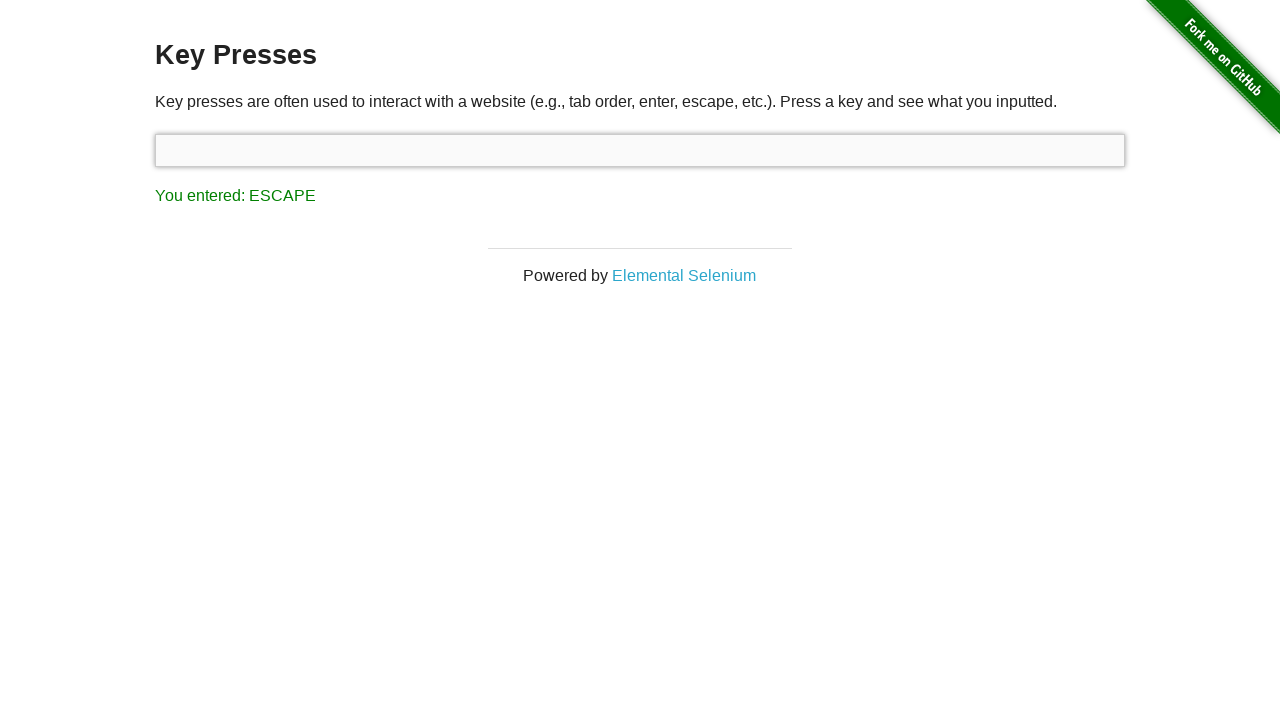

Pressed the 'e' key
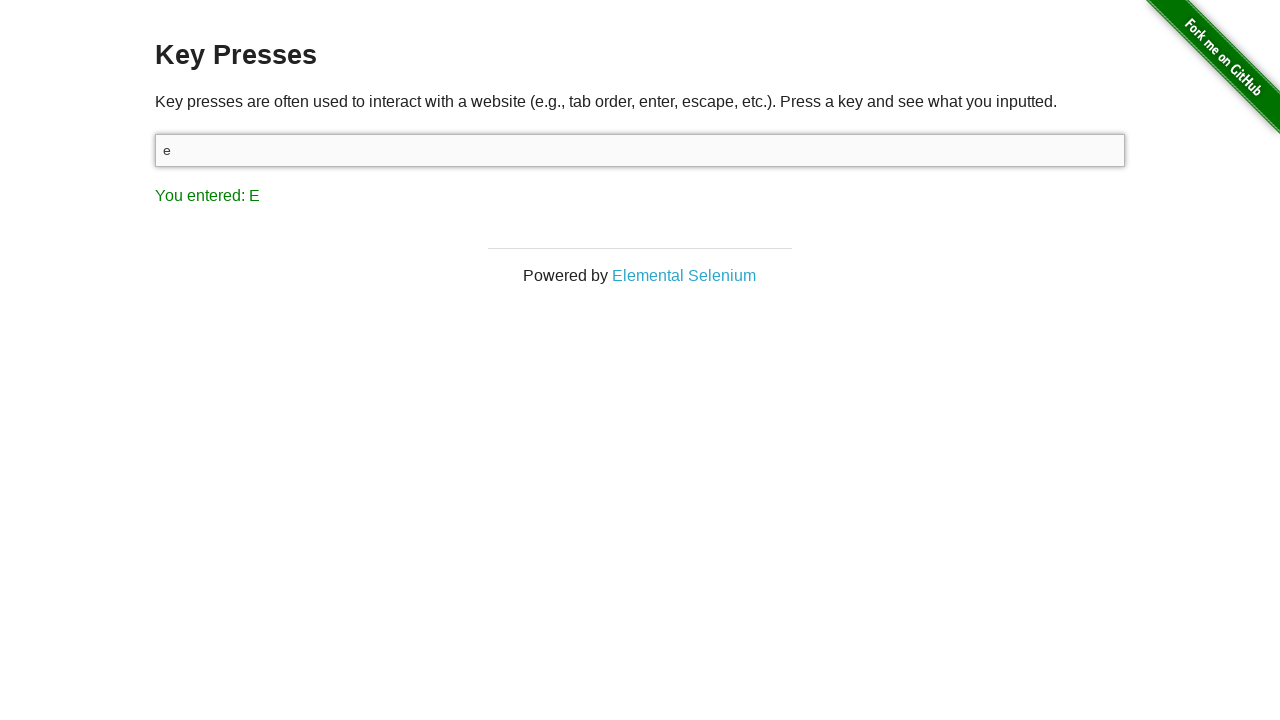

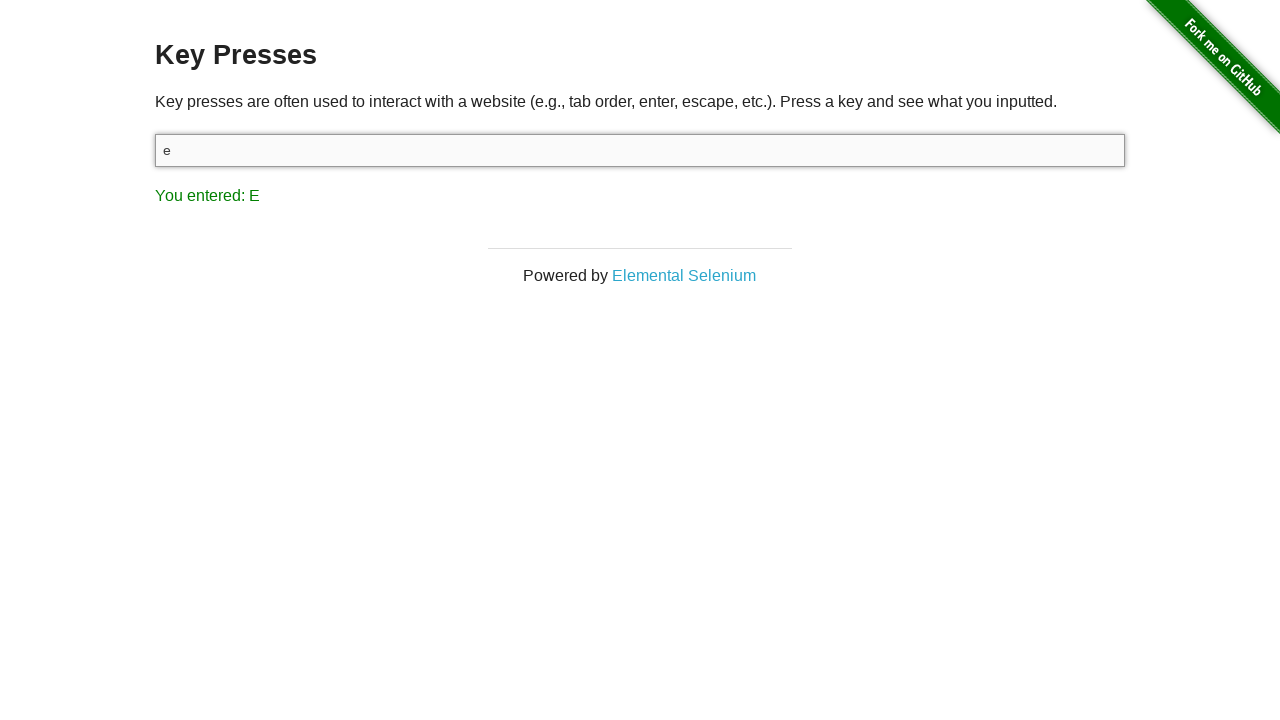